Tests infinite scroll functionality by scrolling down and up multiple times using JavaScript execution

Starting URL: https://practice.cydeo.com/infinite_scroll

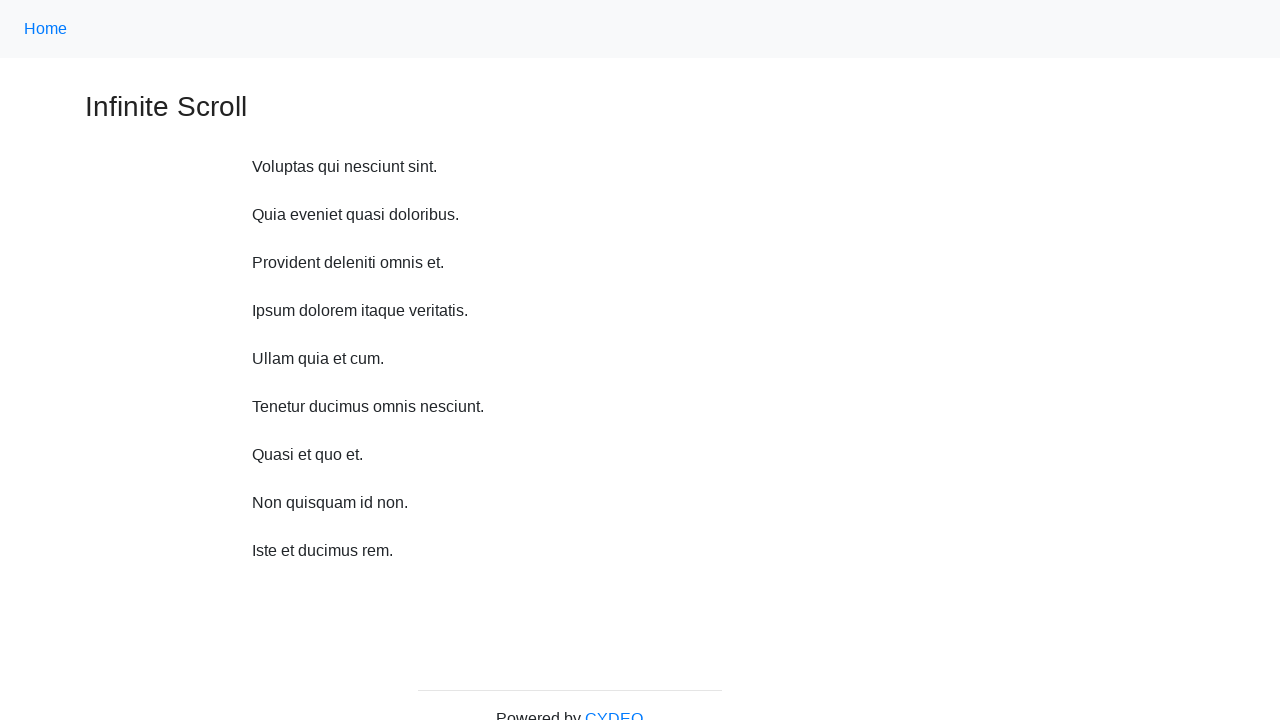

Initial scroll down 750 pixels using JavaScript
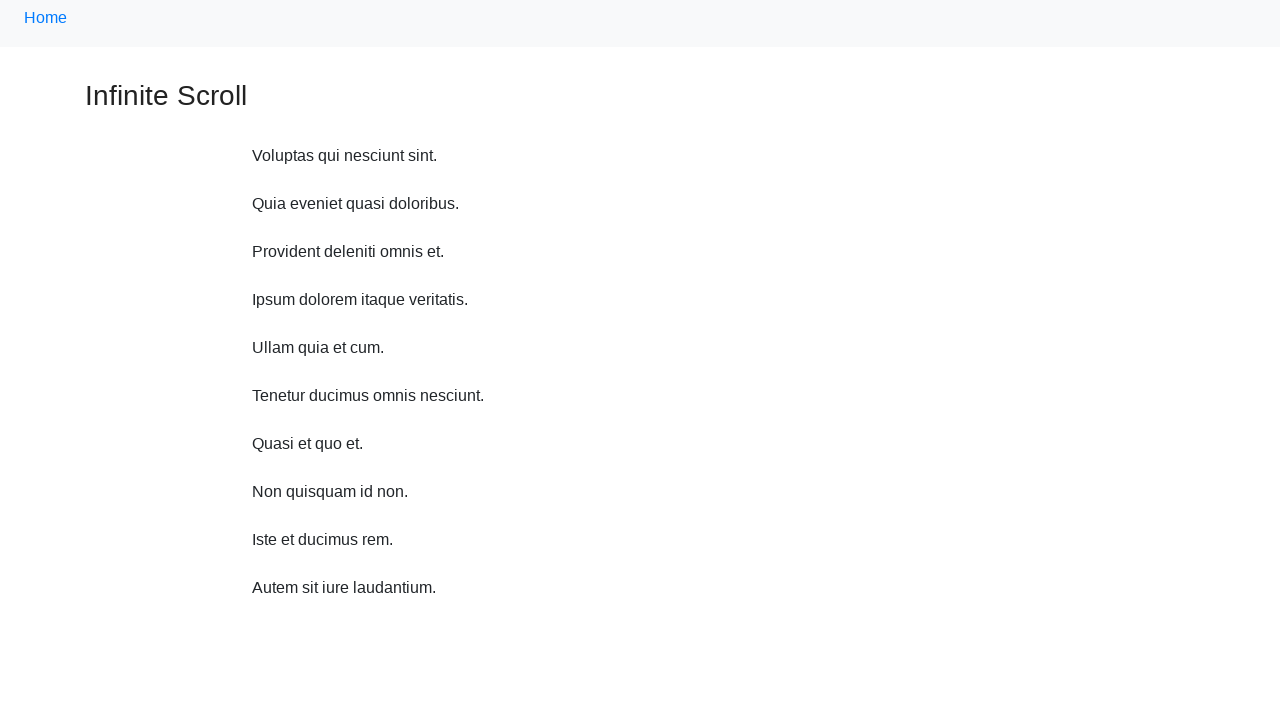

Scrolled down 750 pixels (iteration 1/10)
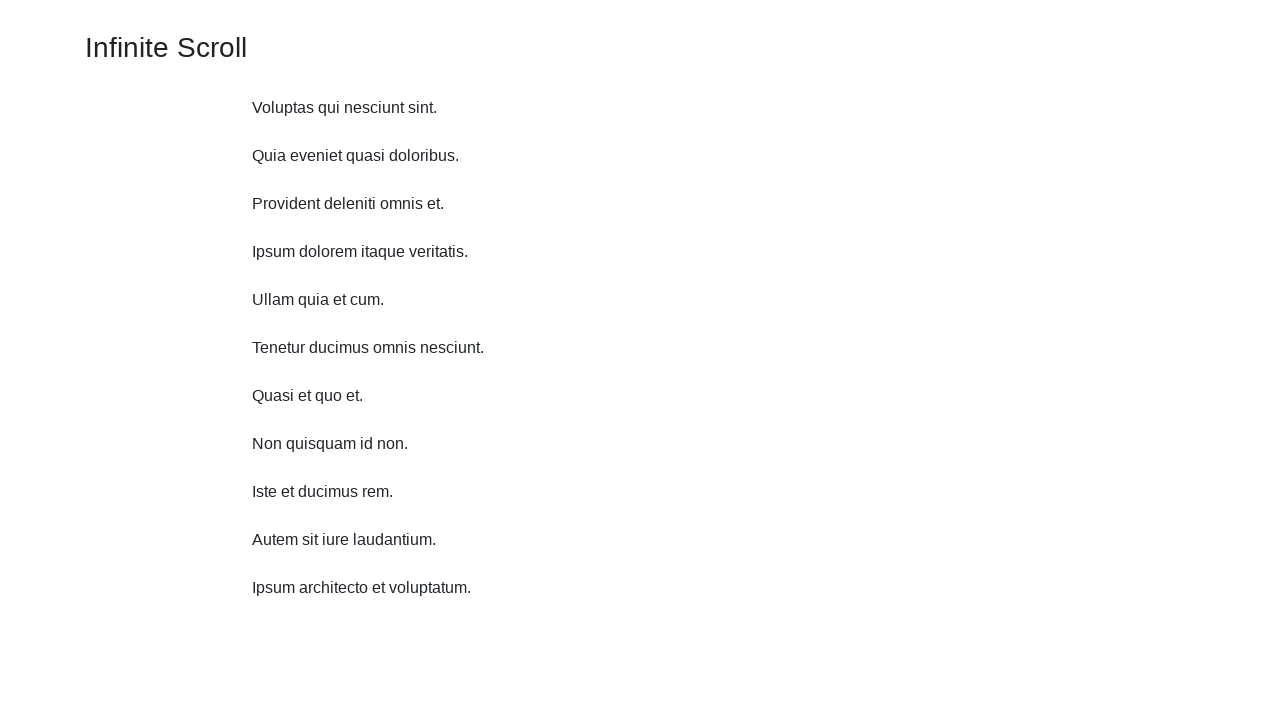

Scrolled down 750 pixels (iteration 2/10)
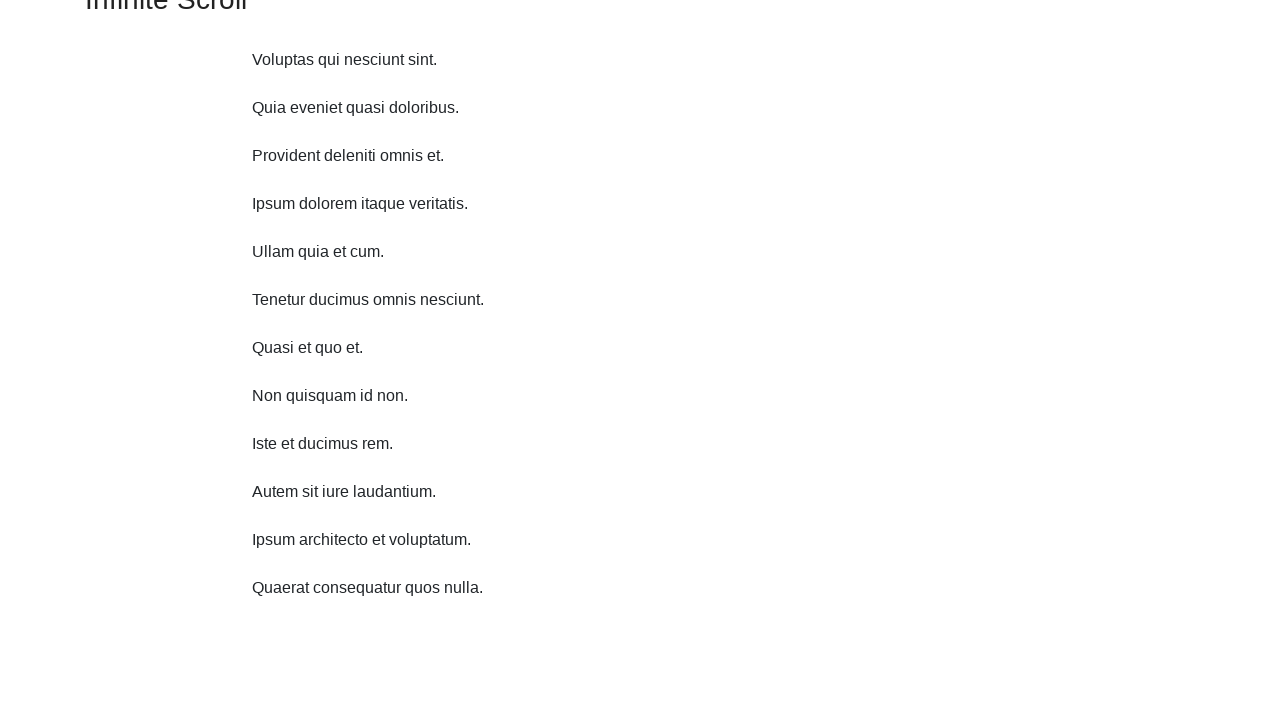

Scrolled down 750 pixels (iteration 3/10)
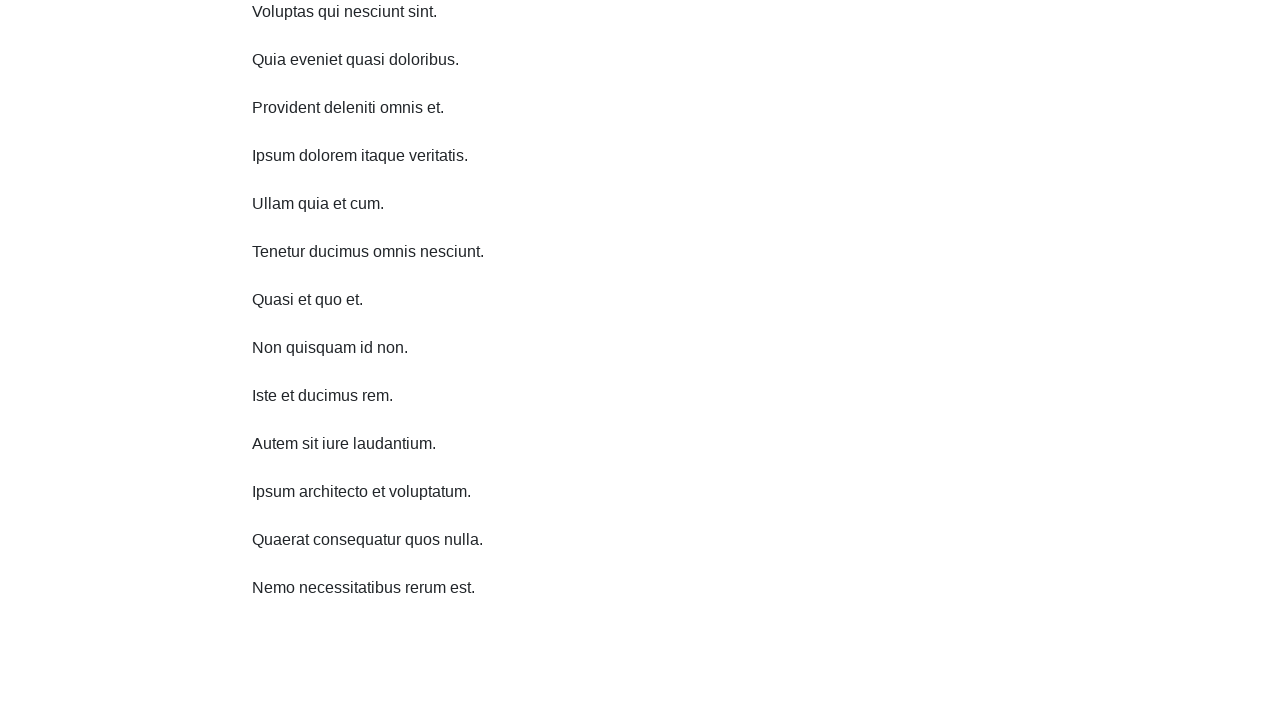

Scrolled down 750 pixels (iteration 4/10)
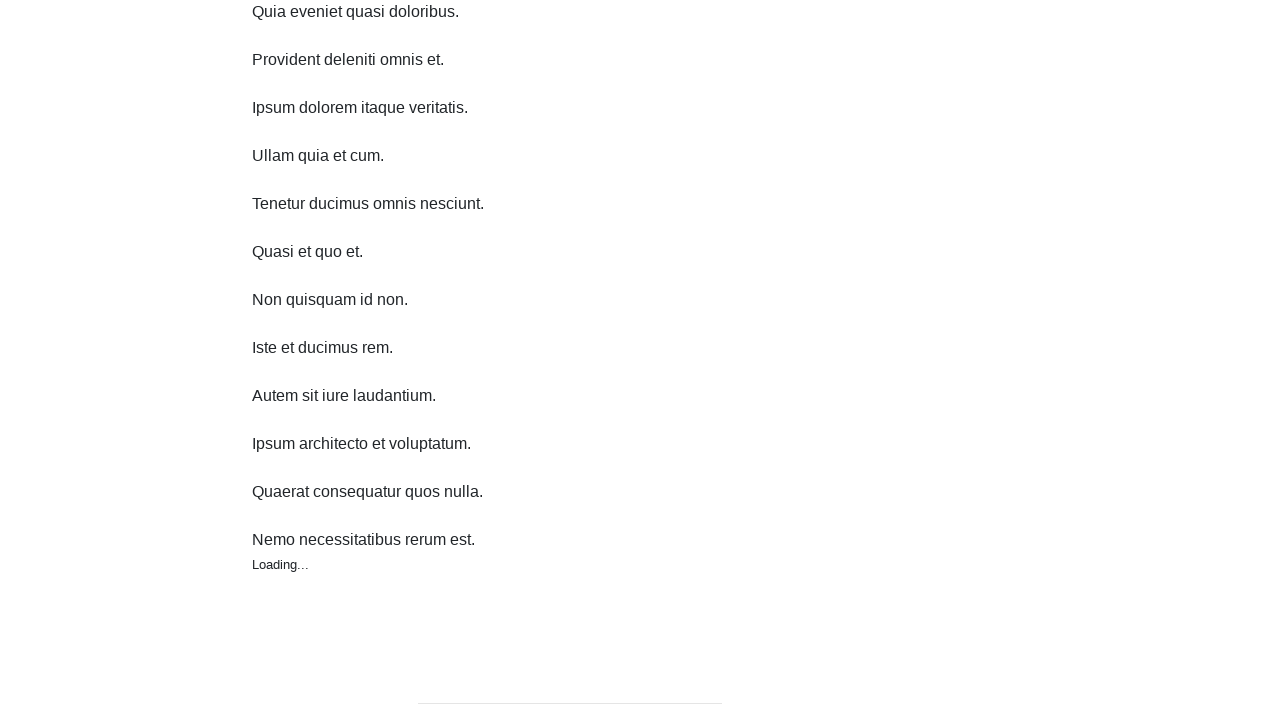

Scrolled down 750 pixels (iteration 5/10)
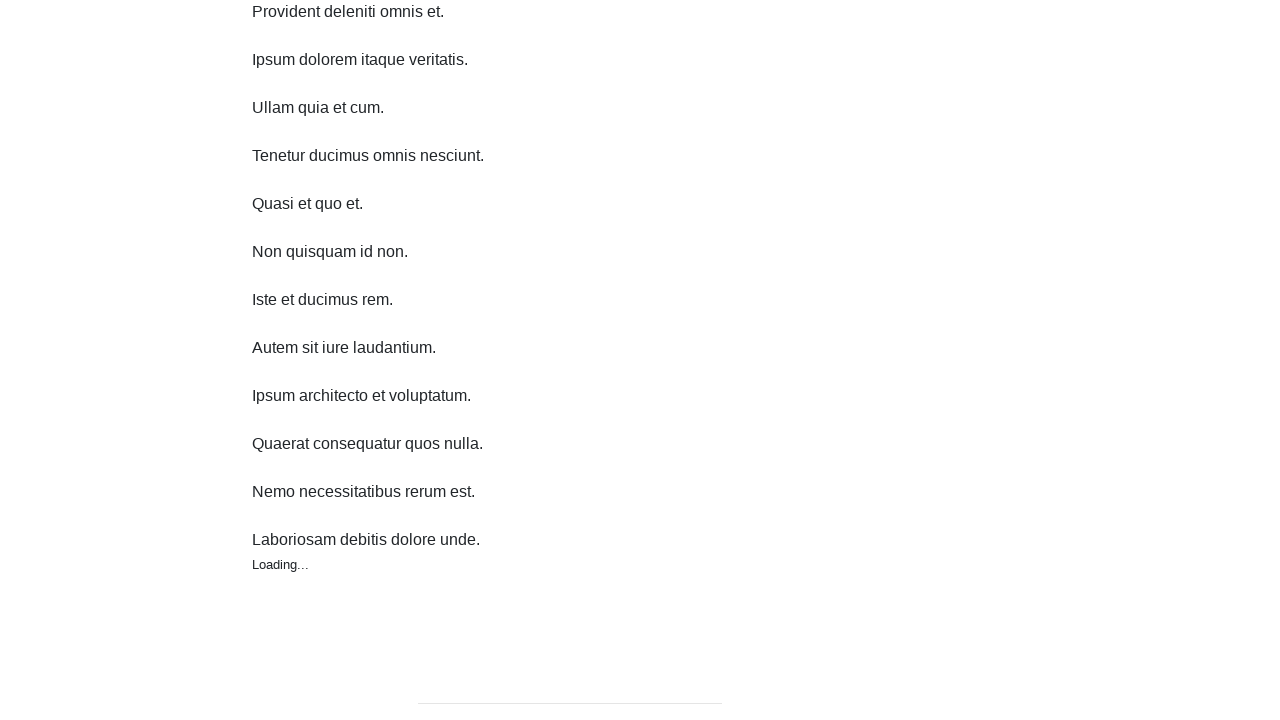

Scrolled down 750 pixels (iteration 6/10)
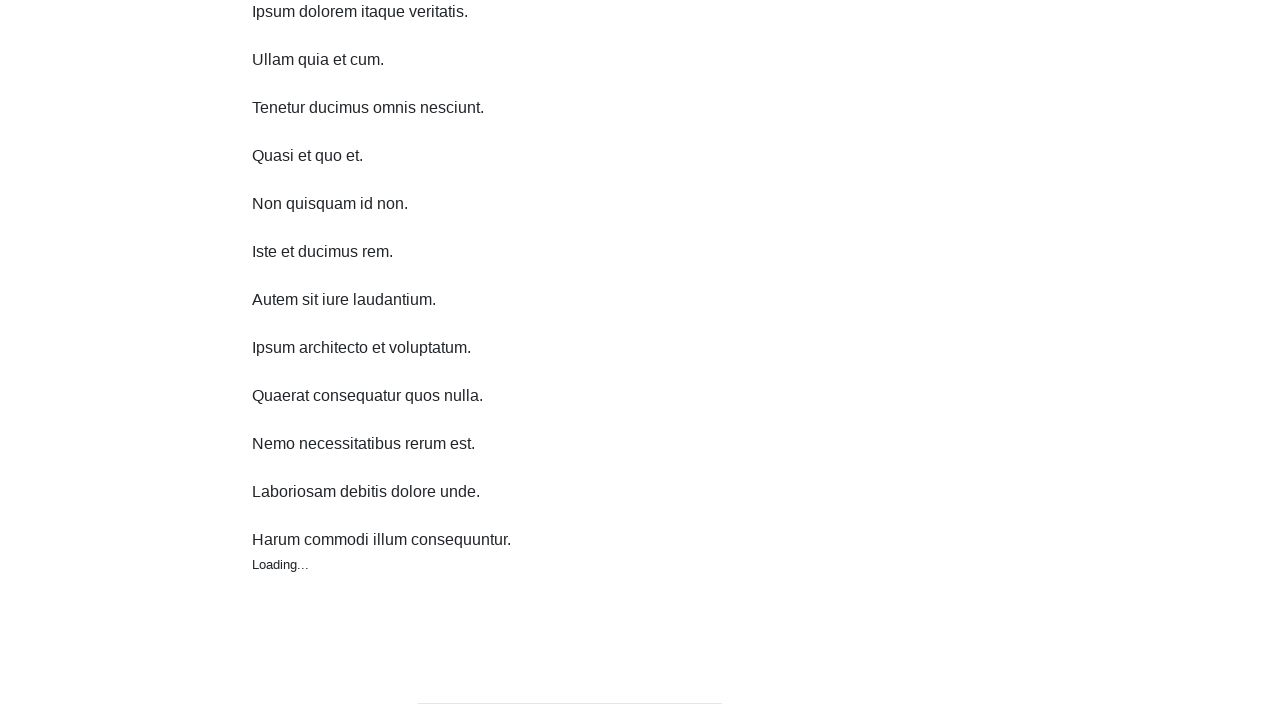

Scrolled down 750 pixels (iteration 7/10)
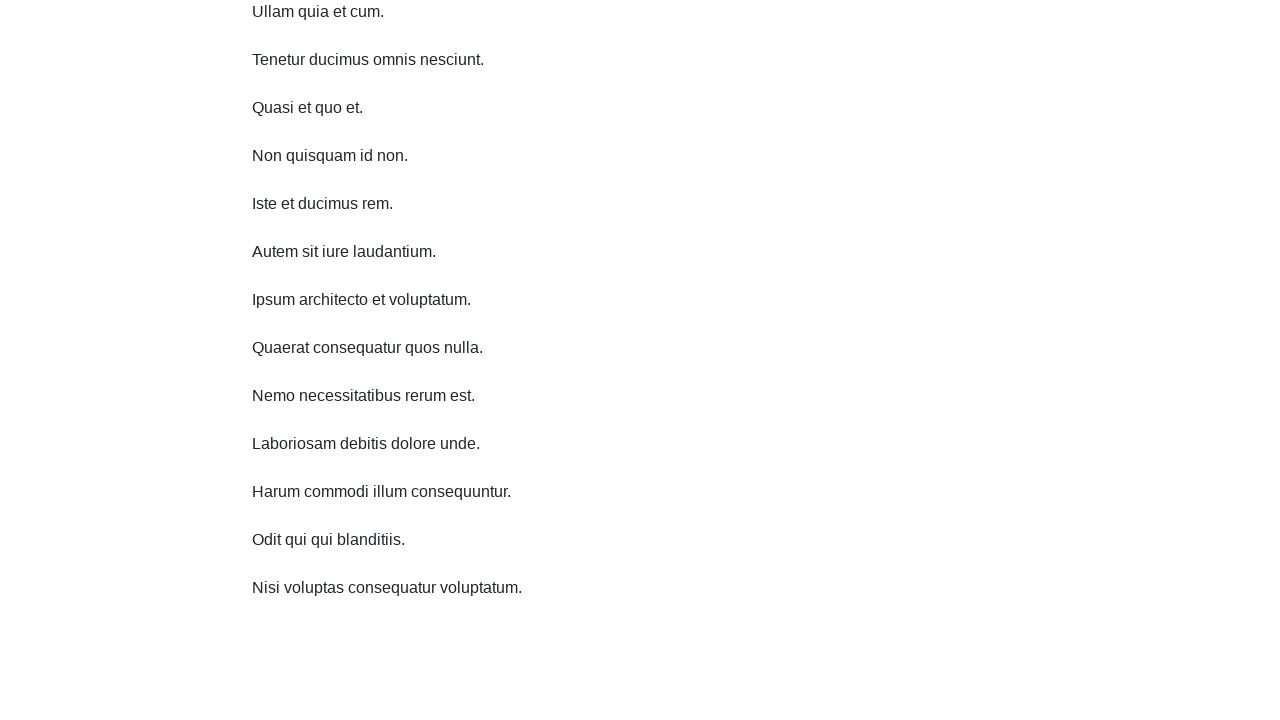

Scrolled down 750 pixels (iteration 8/10)
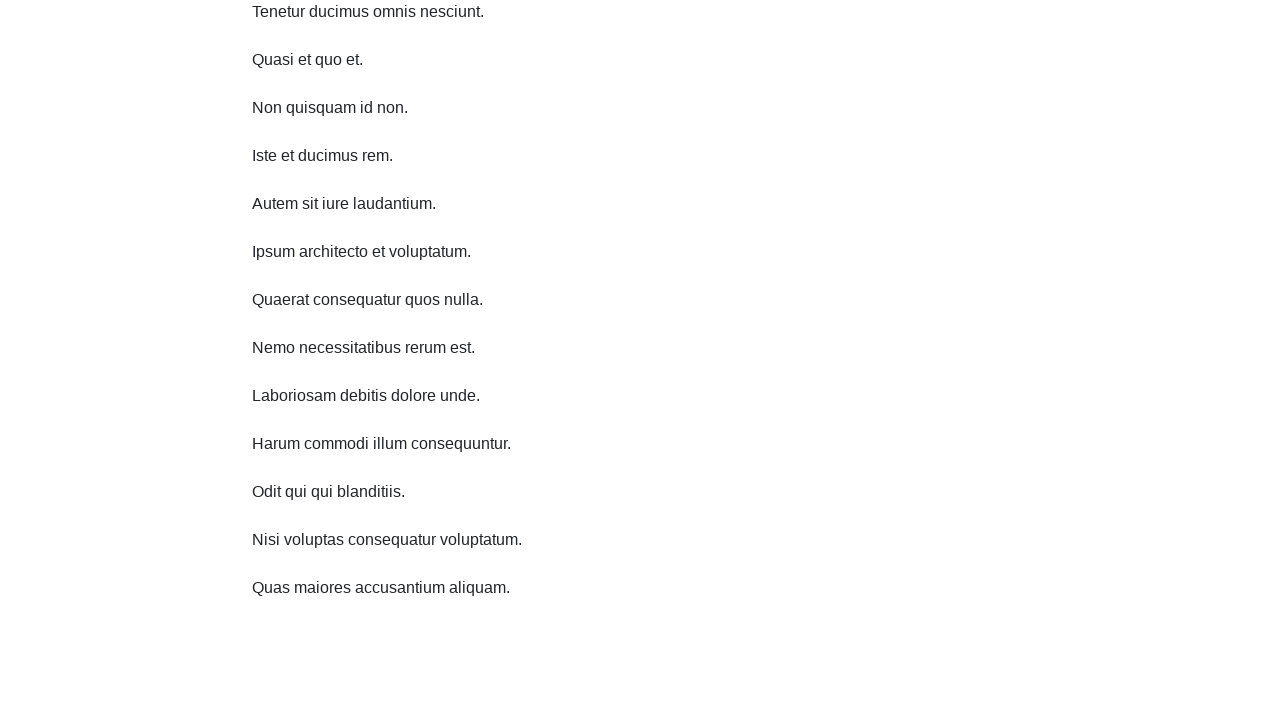

Scrolled down 750 pixels (iteration 9/10)
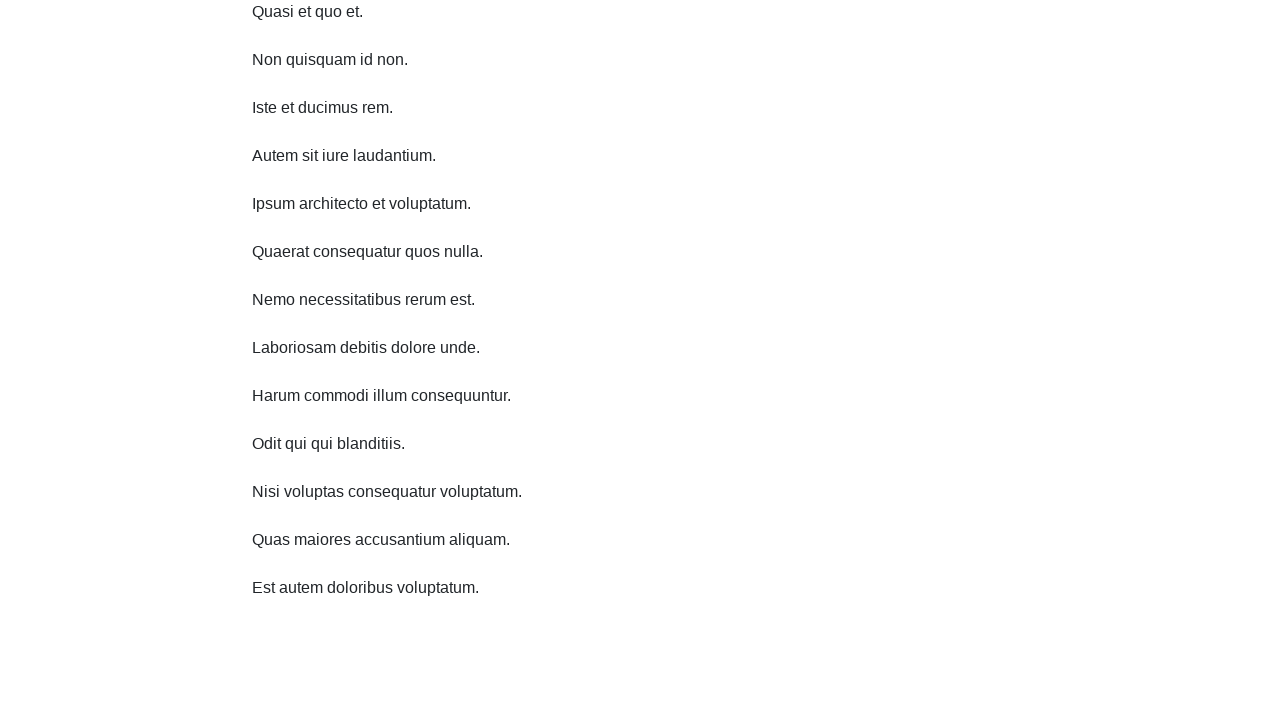

Scrolled down 750 pixels (iteration 10/10)
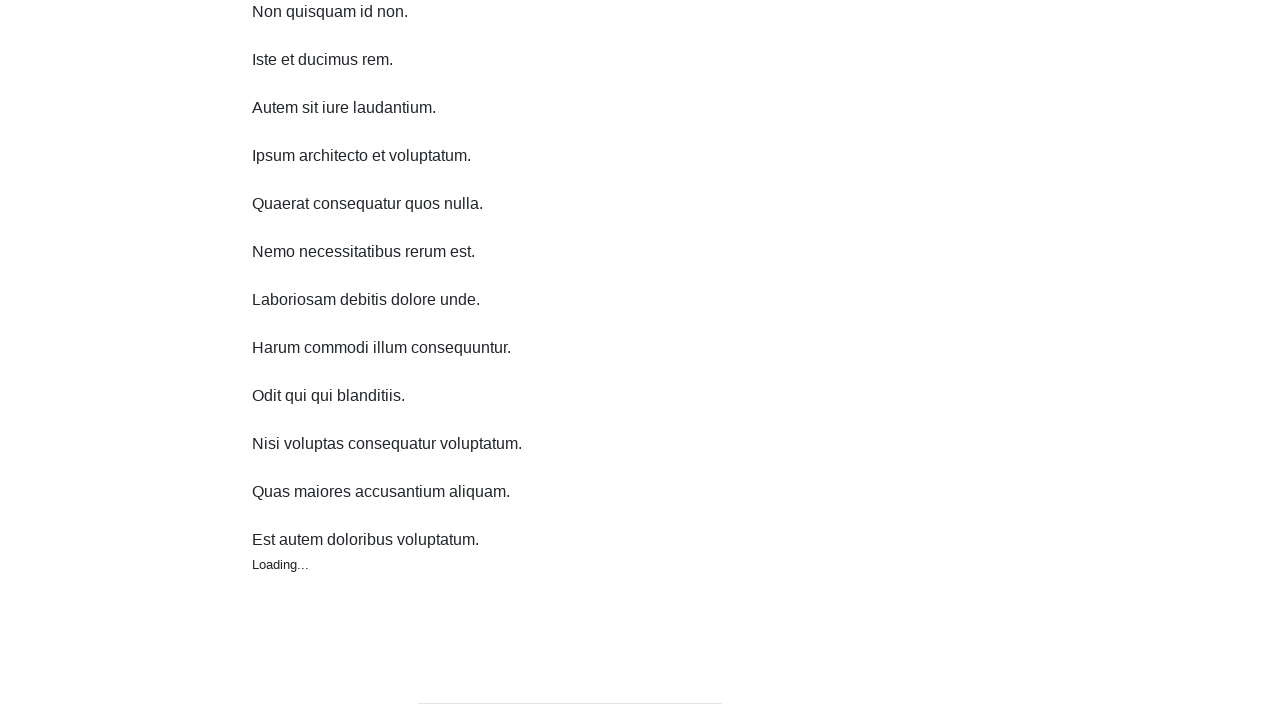

Scrolled up 750 pixels (iteration 1/10)
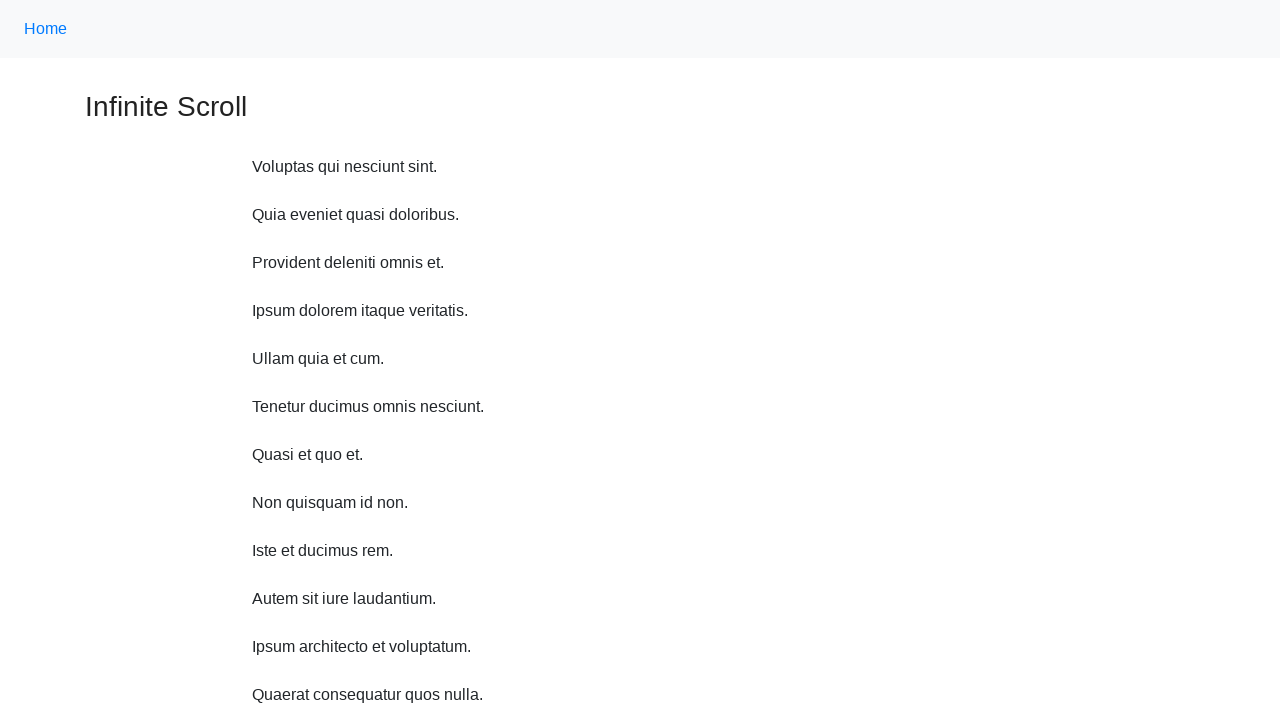

Scrolled up 750 pixels (iteration 2/10)
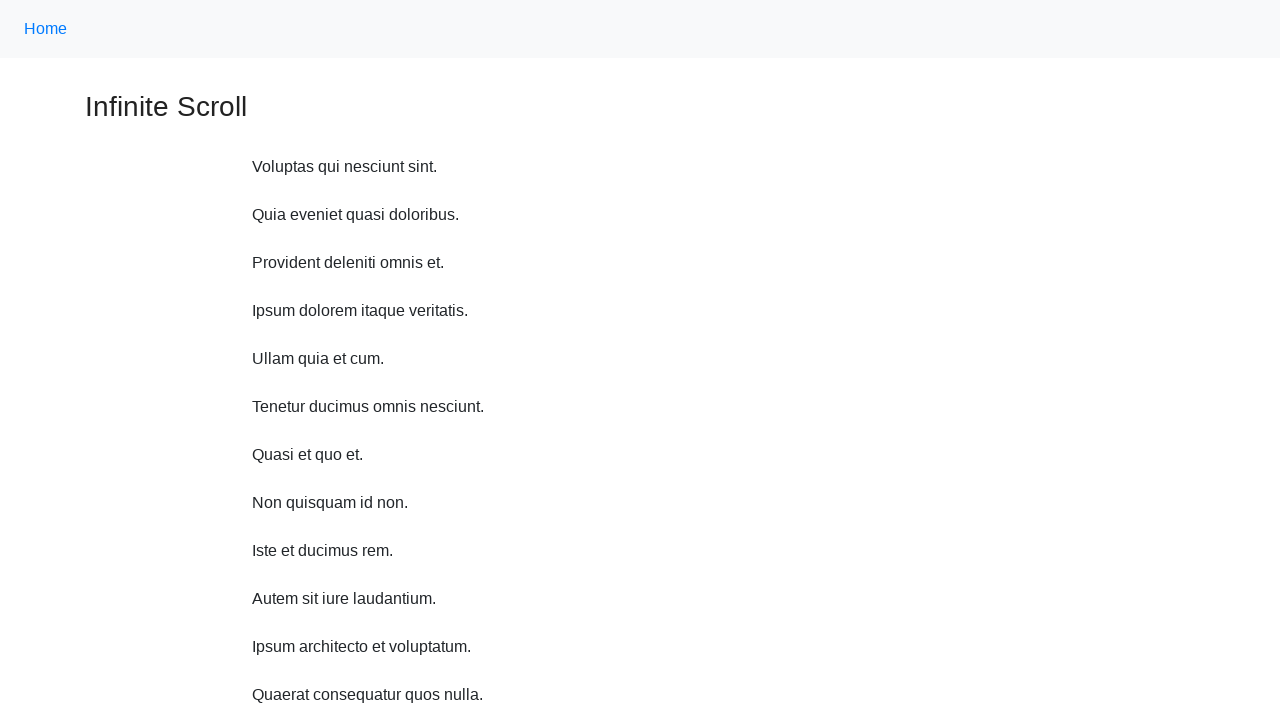

Scrolled up 750 pixels (iteration 3/10)
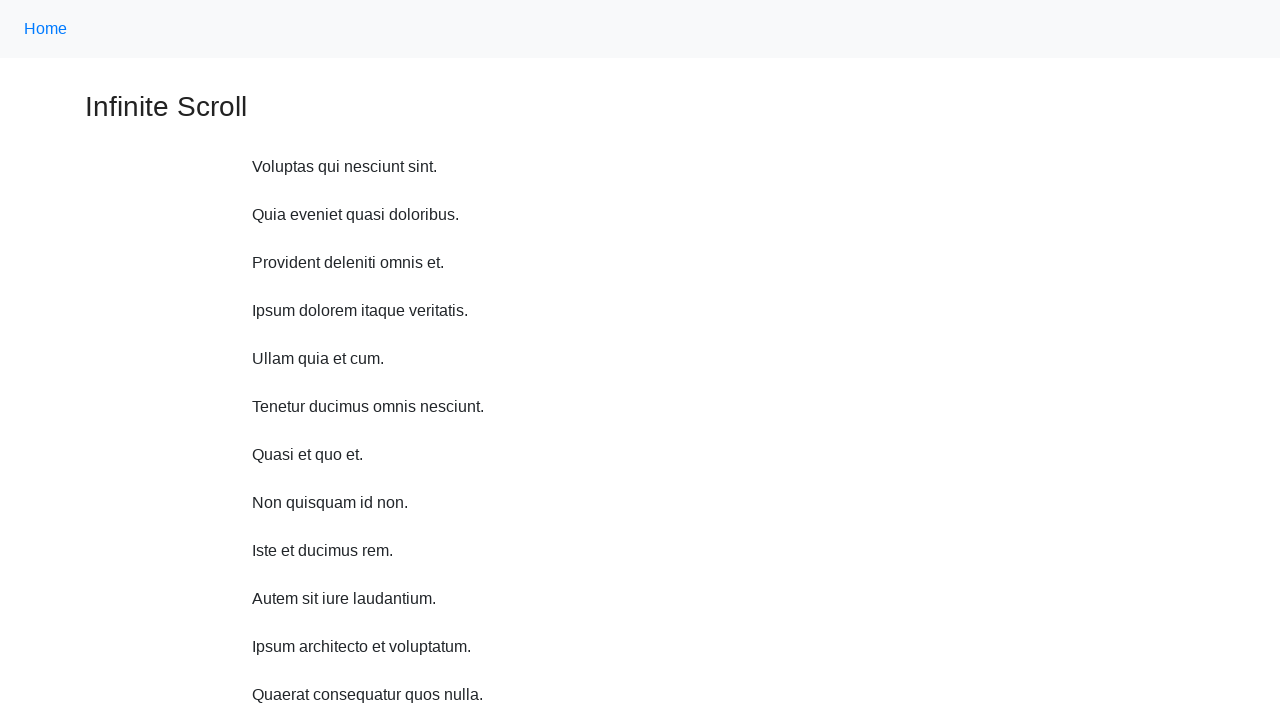

Scrolled up 750 pixels (iteration 4/10)
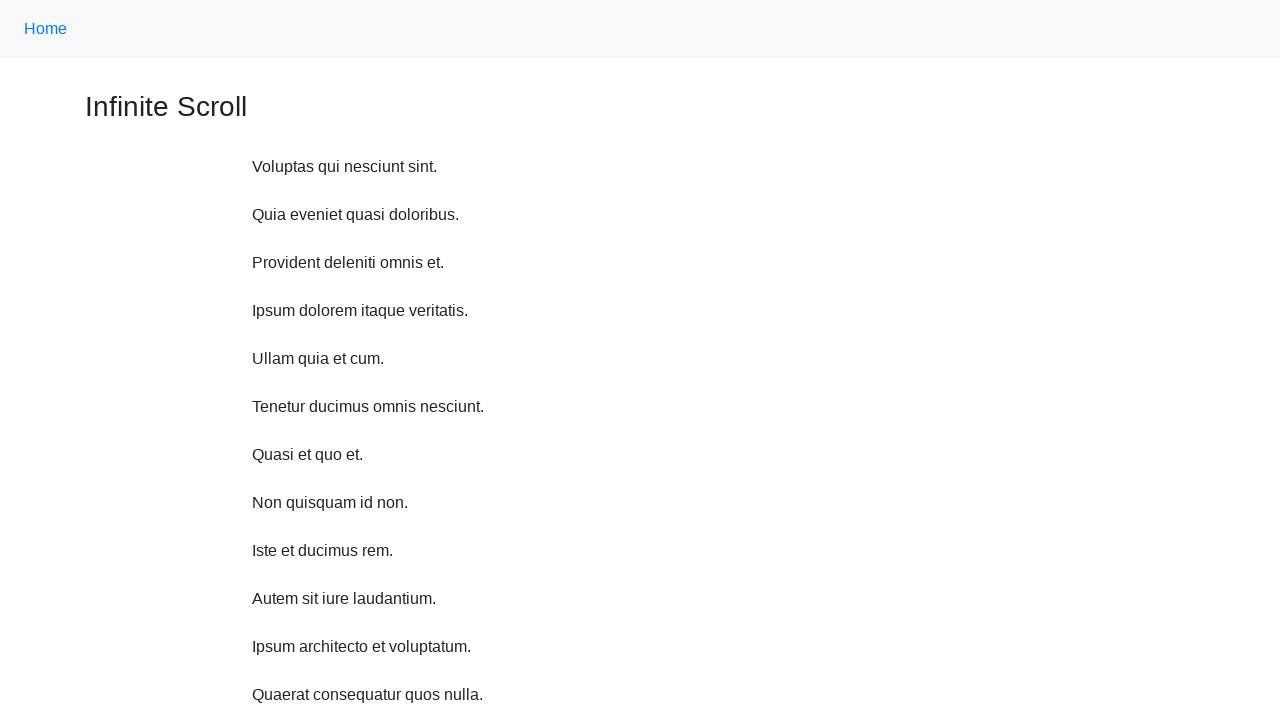

Scrolled up 750 pixels (iteration 5/10)
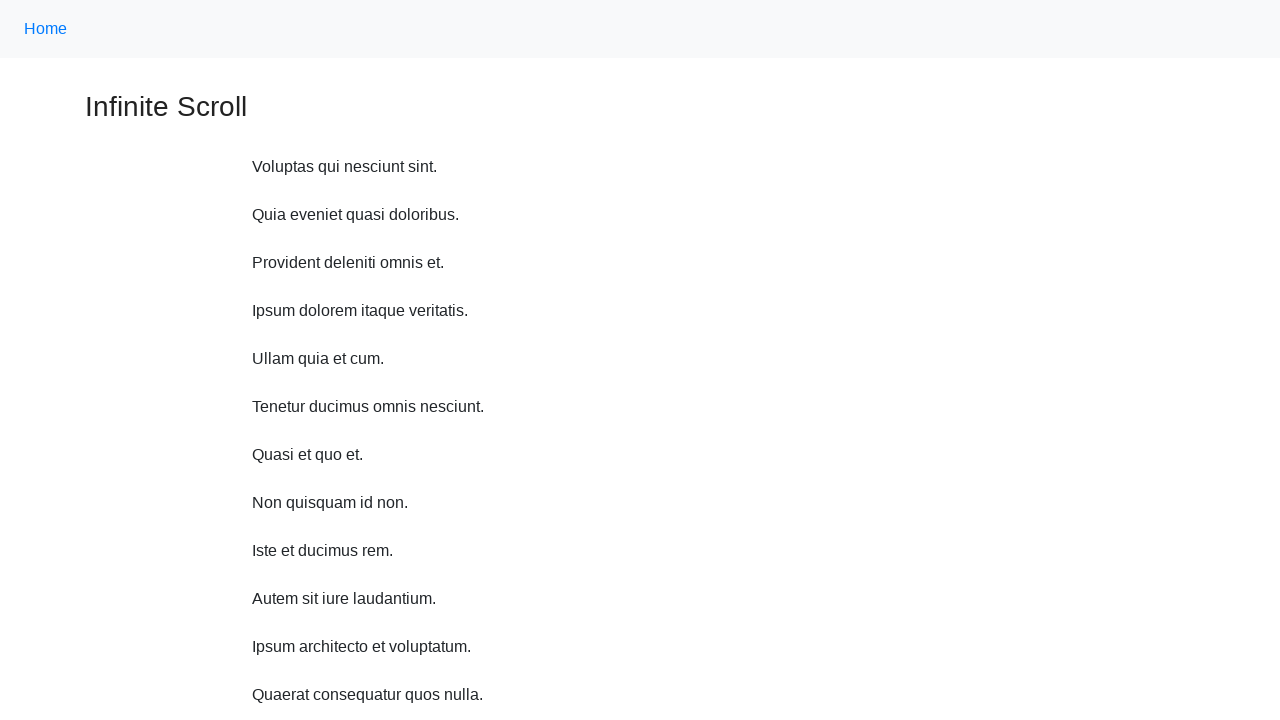

Scrolled up 750 pixels (iteration 6/10)
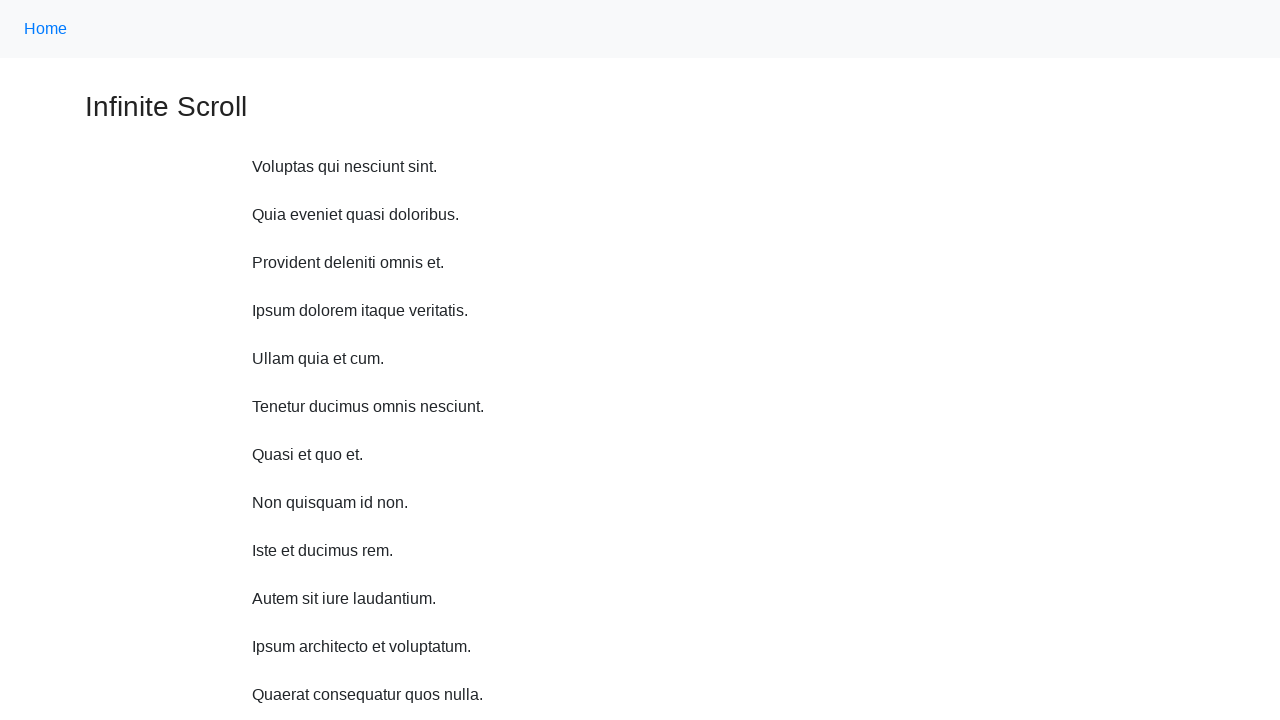

Scrolled up 750 pixels (iteration 7/10)
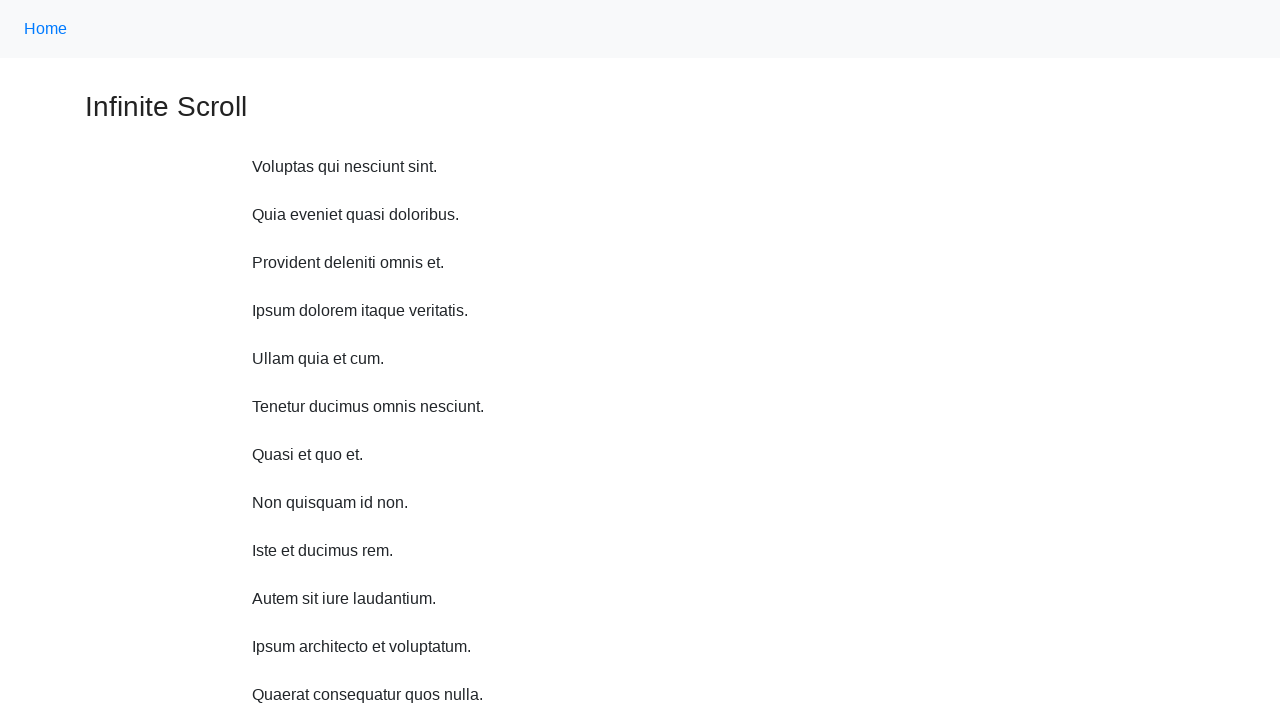

Scrolled up 750 pixels (iteration 8/10)
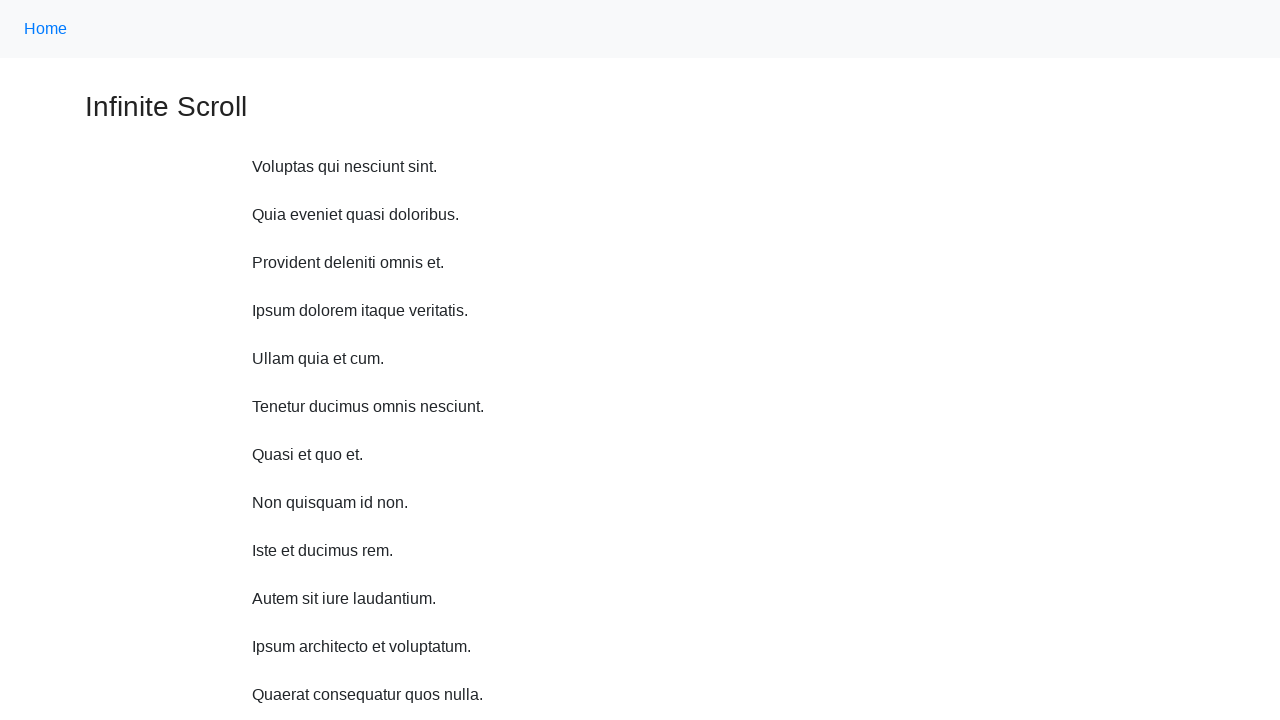

Scrolled up 750 pixels (iteration 9/10)
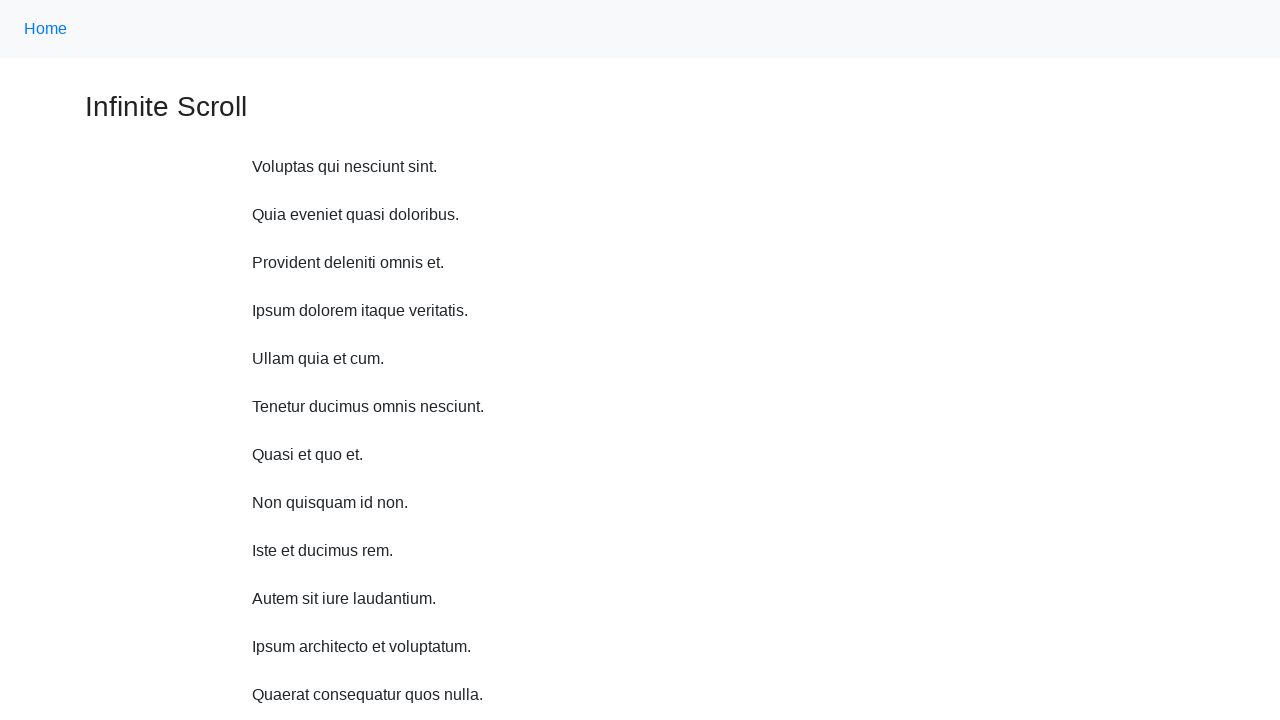

Scrolled up 750 pixels (iteration 10/10)
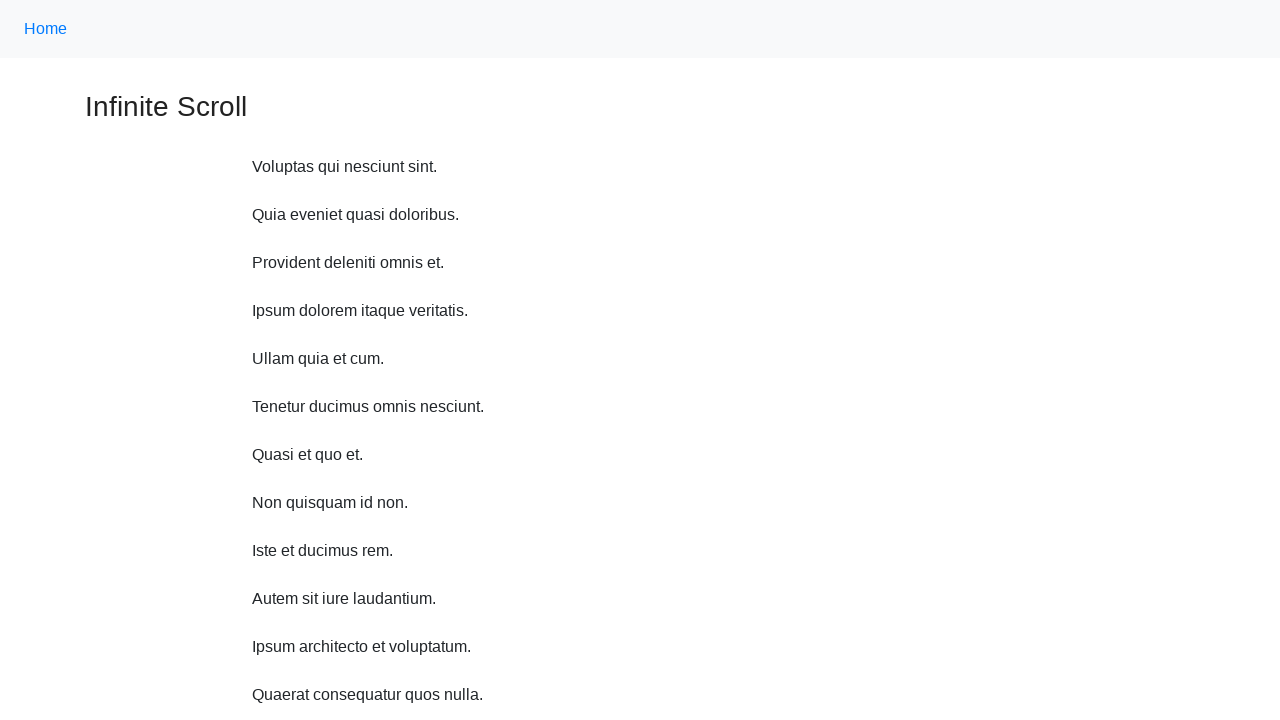

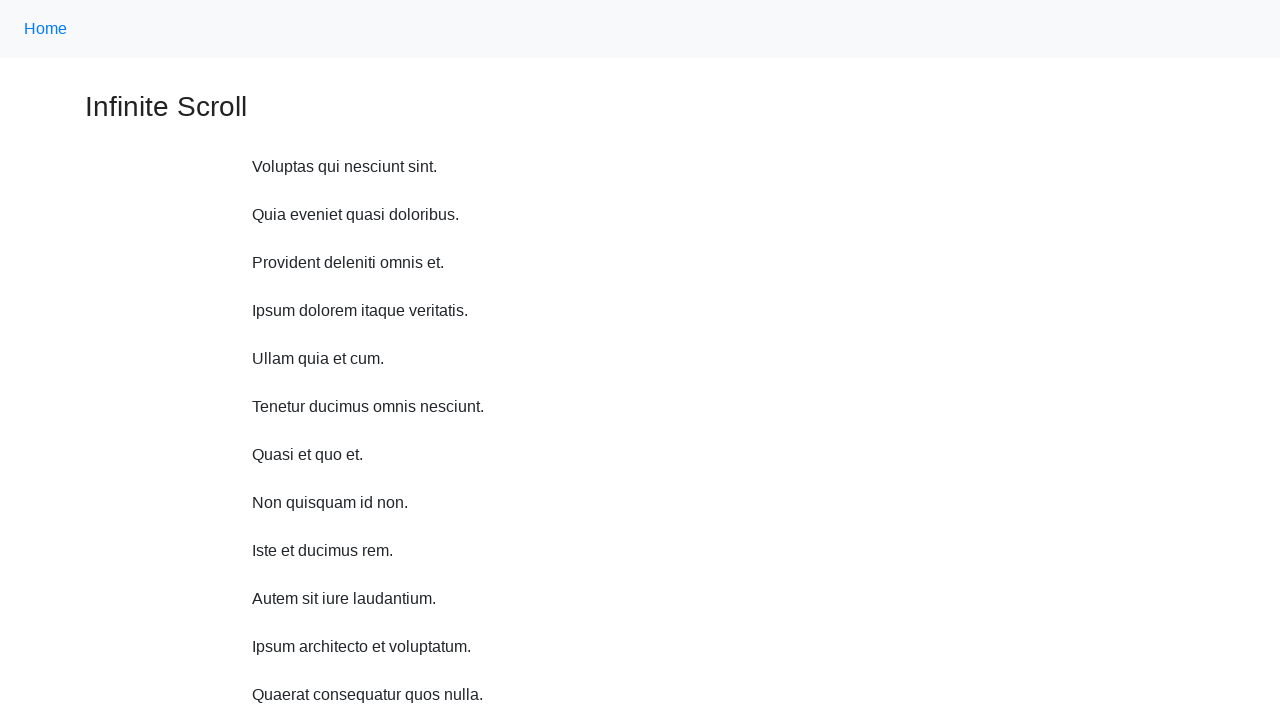